Navigates to the TBS homepage and verifies the page title is correct

Starting URL: https://www.tbs.com/

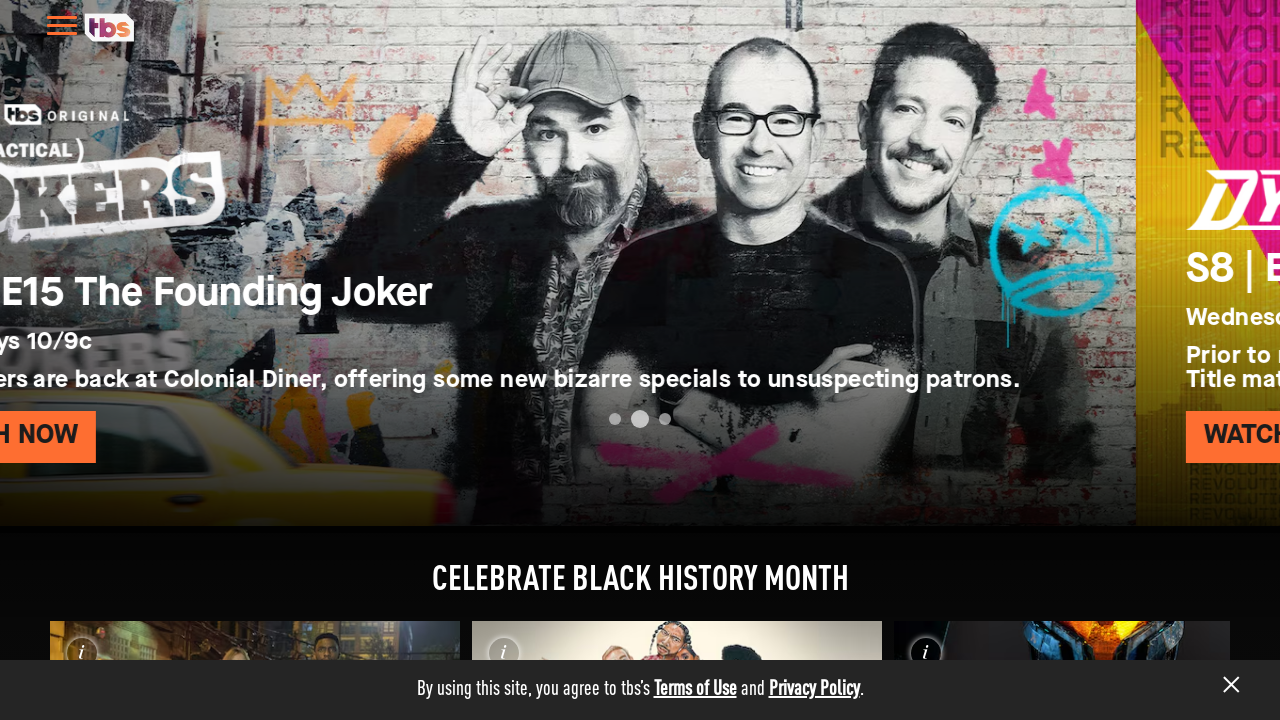

Navigated to TBS homepage at https://www.tbs.com/
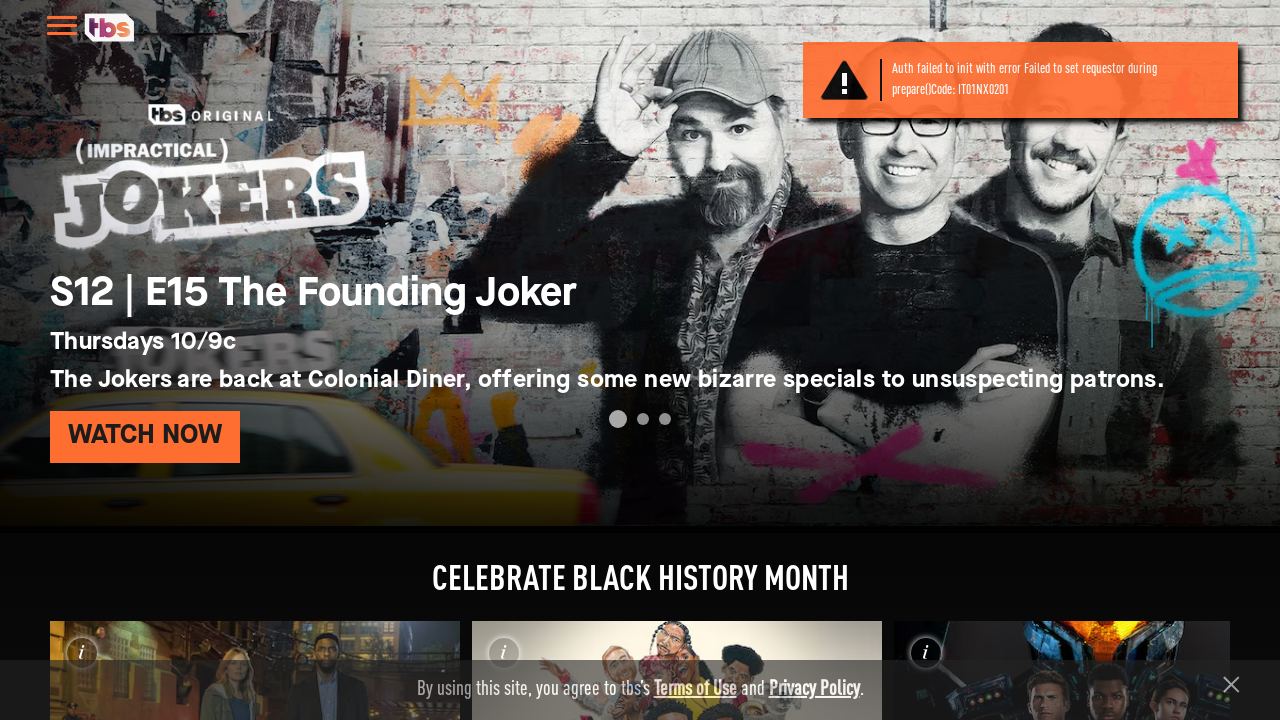

Verified page title is 'TBS Home Page | TBS.com'
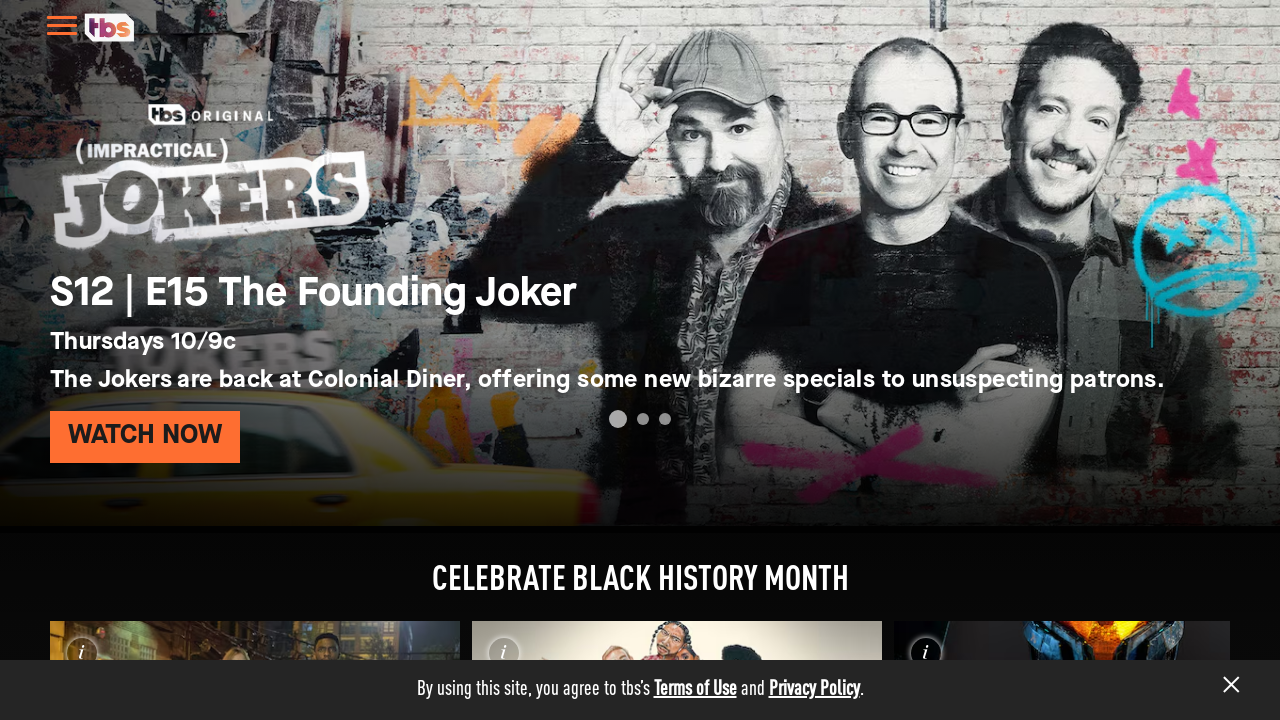

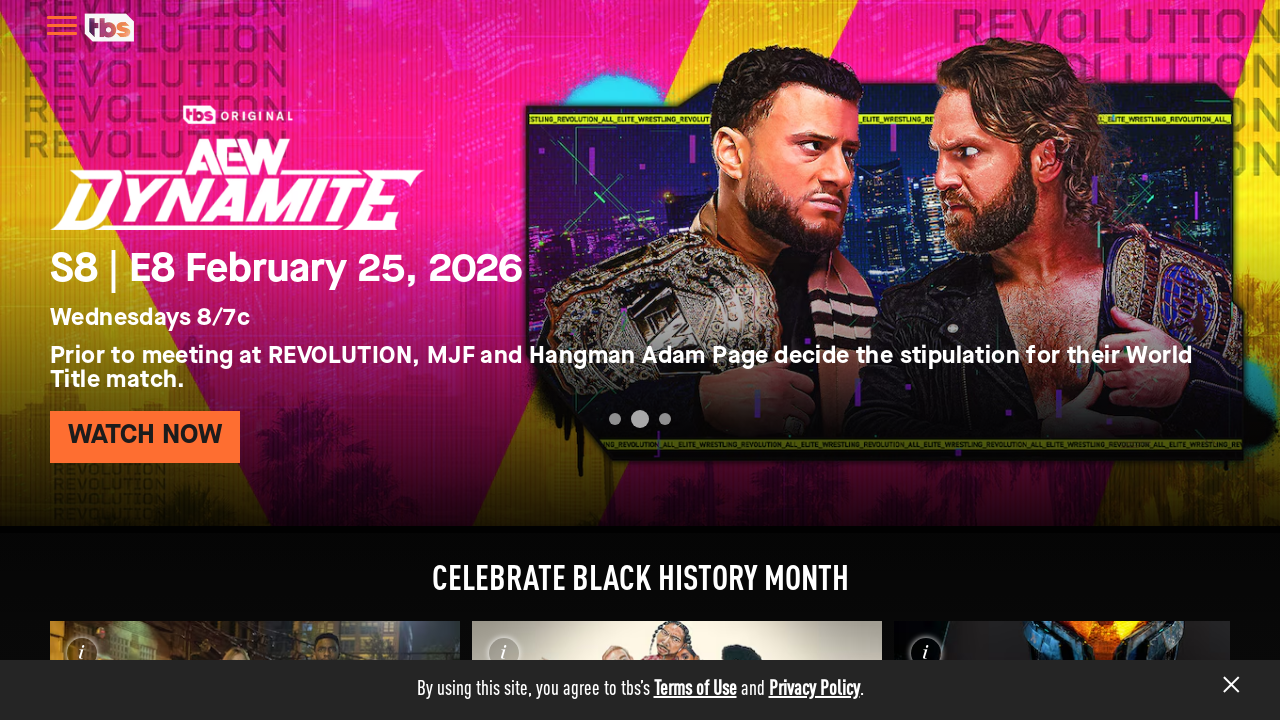